Tests an e-commerce vegetable shopping flow by adding multiple items to cart, applying a promo code, and verifying the promo application

Starting URL: https://rahulshettyacademy.com/seleniumPractise/#/

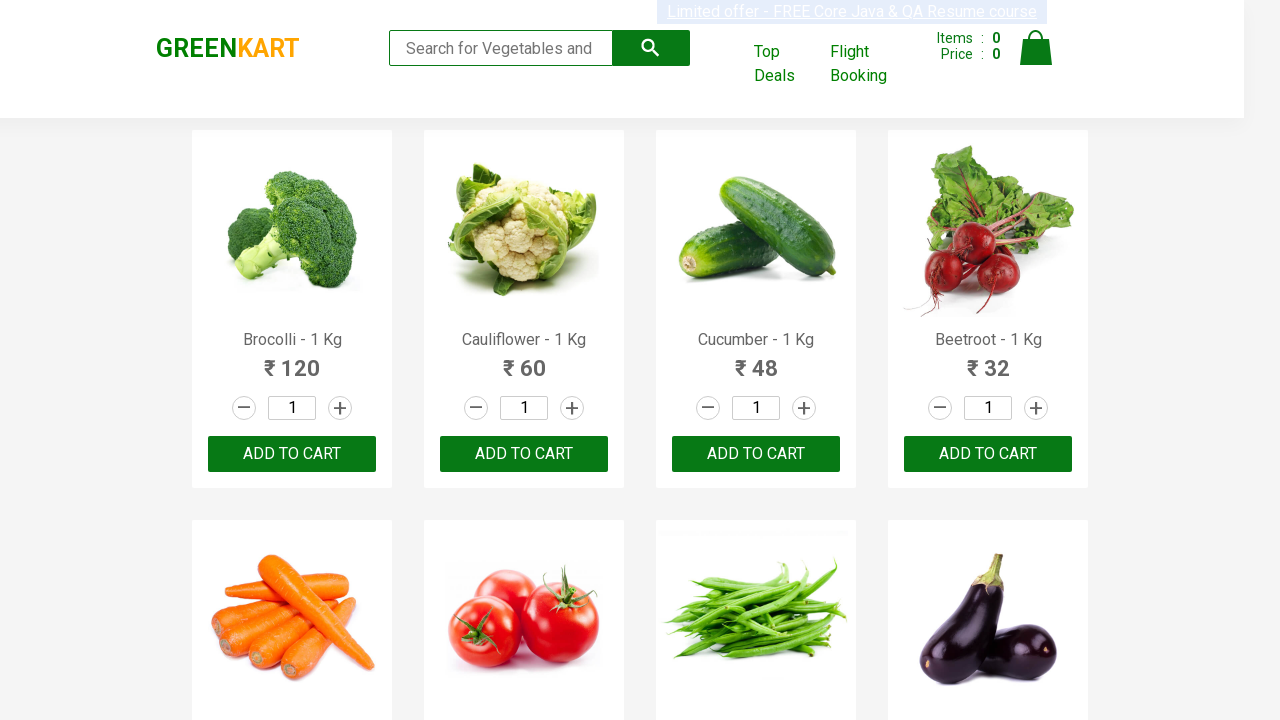

Waited 3 seconds for page to load
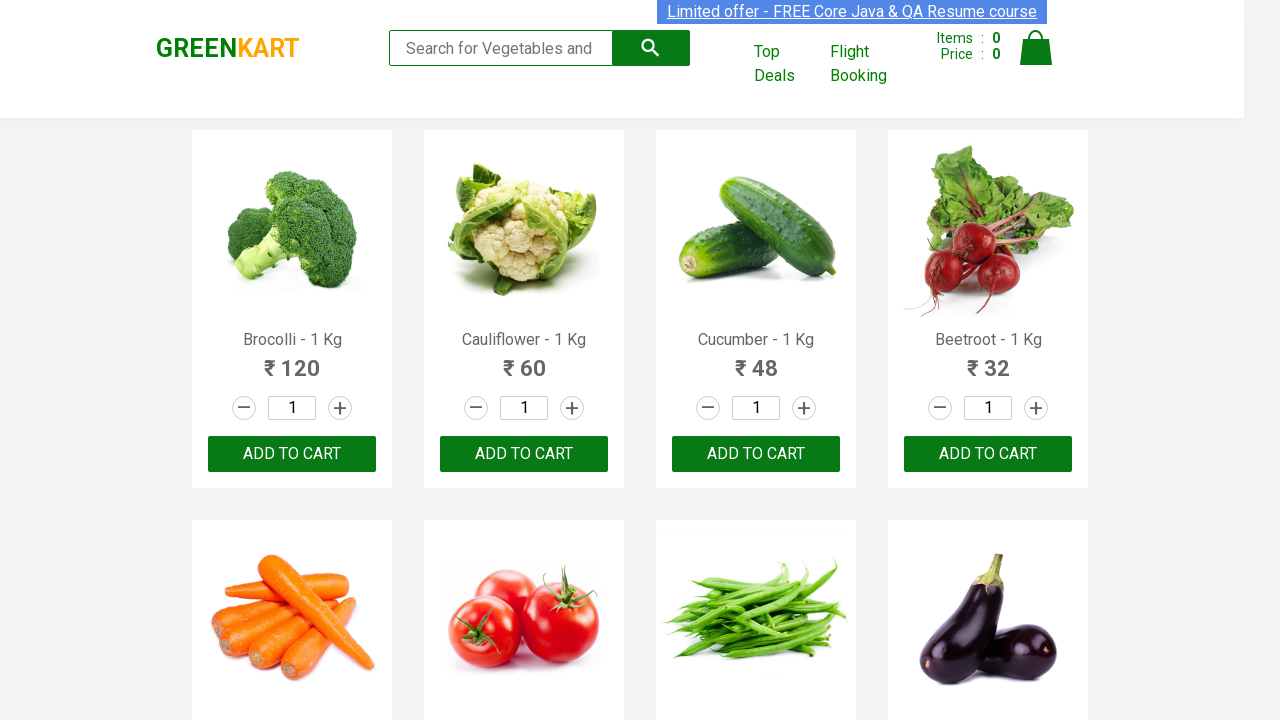

Retrieved all product name elements from the page
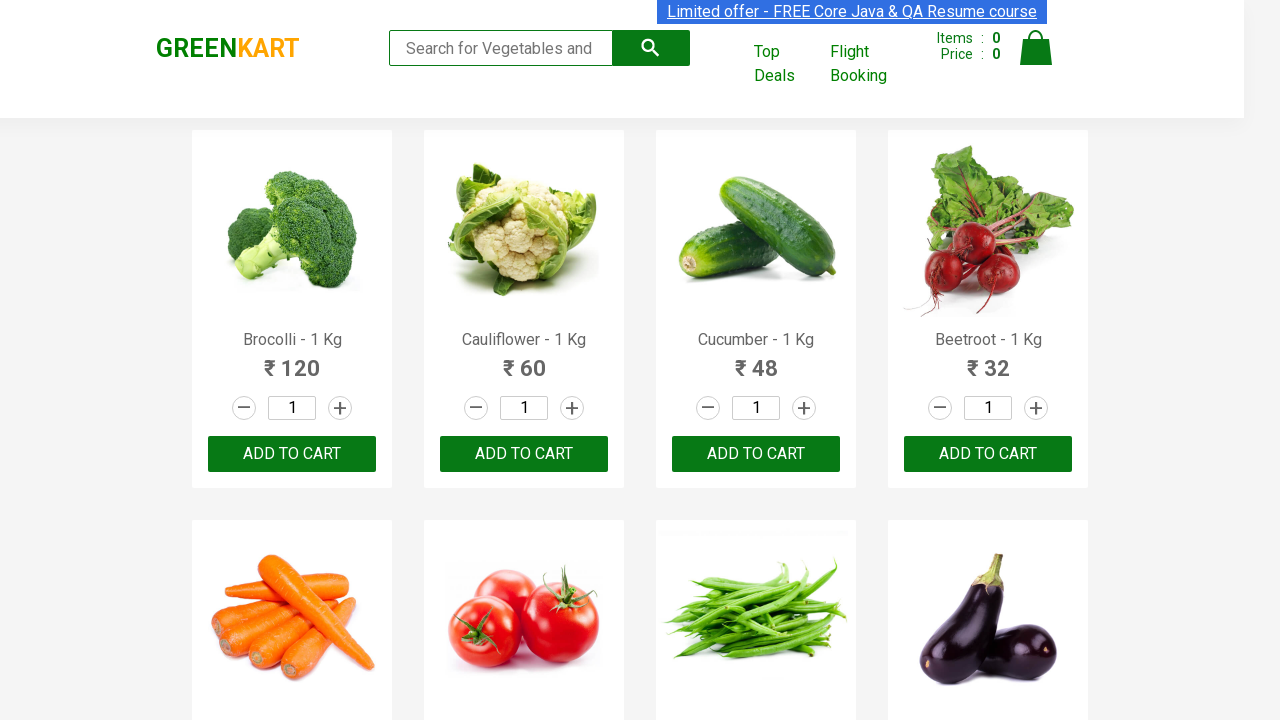

Added Brocolli to cart at (292, 454) on div.product-action >> nth=0
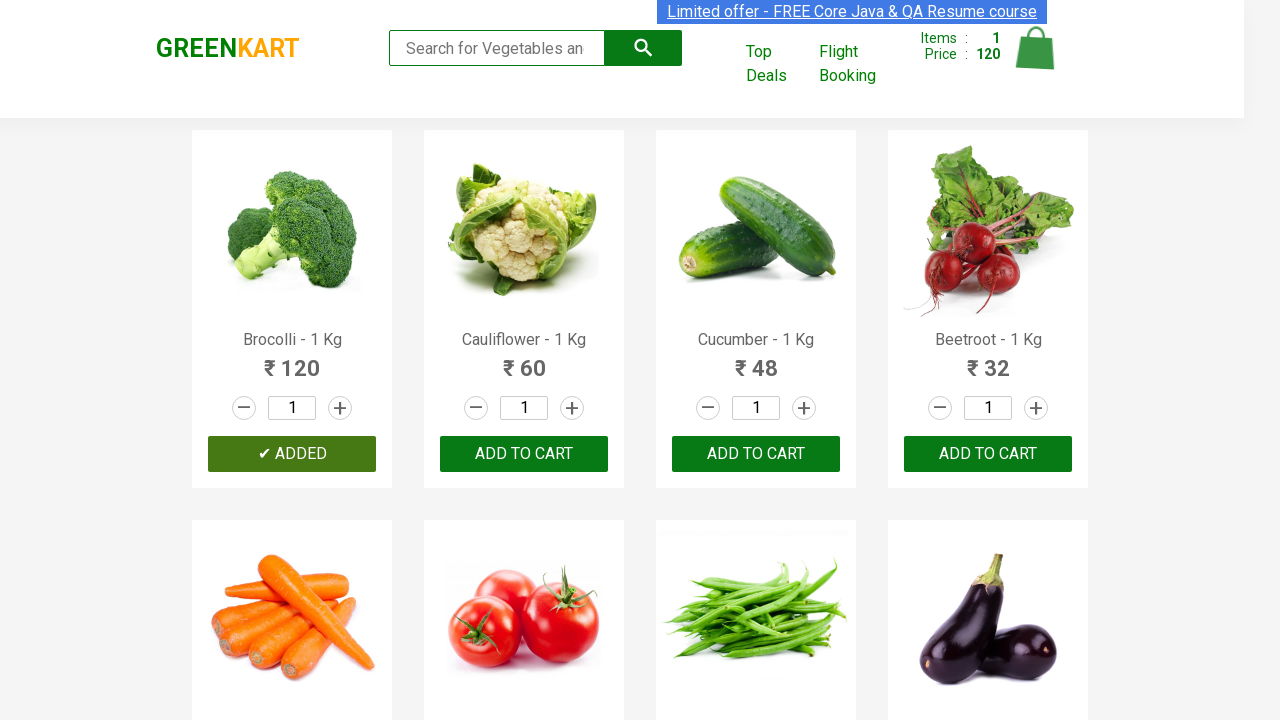

Added Cucumber to cart at (756, 454) on div.product-action >> nth=2
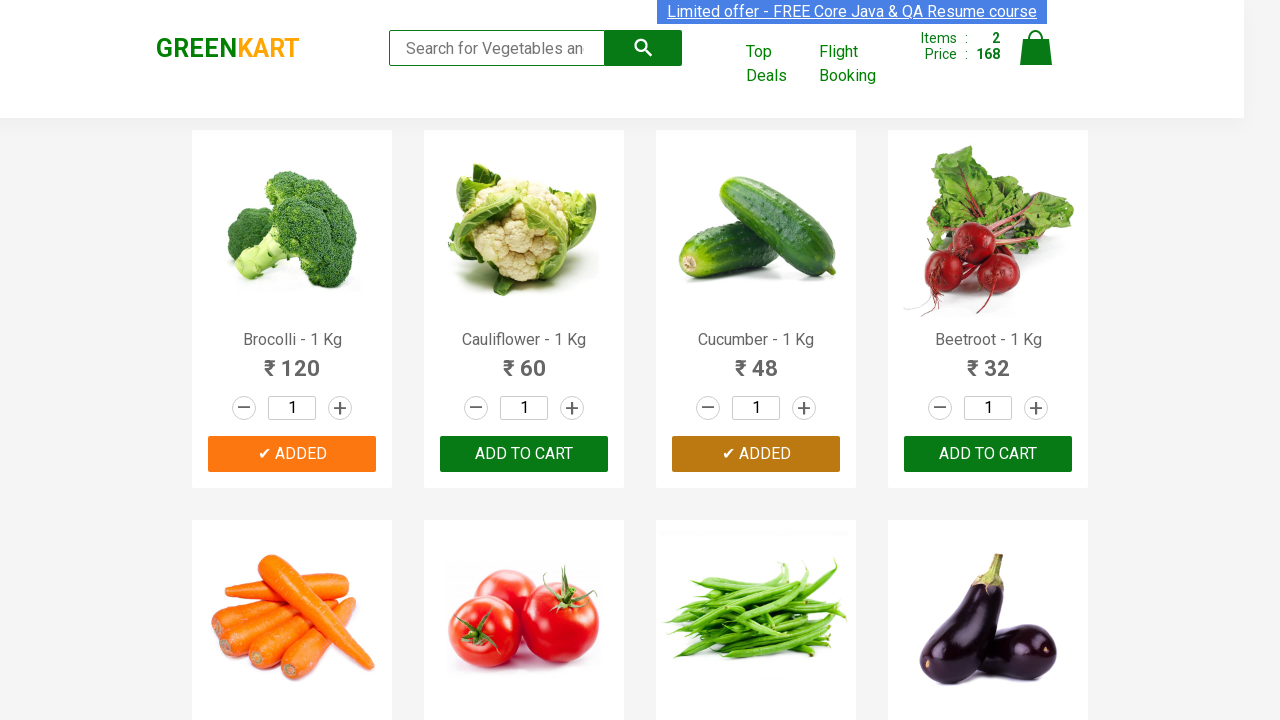

Added Beetroot to cart at (988, 454) on div.product-action >> nth=3
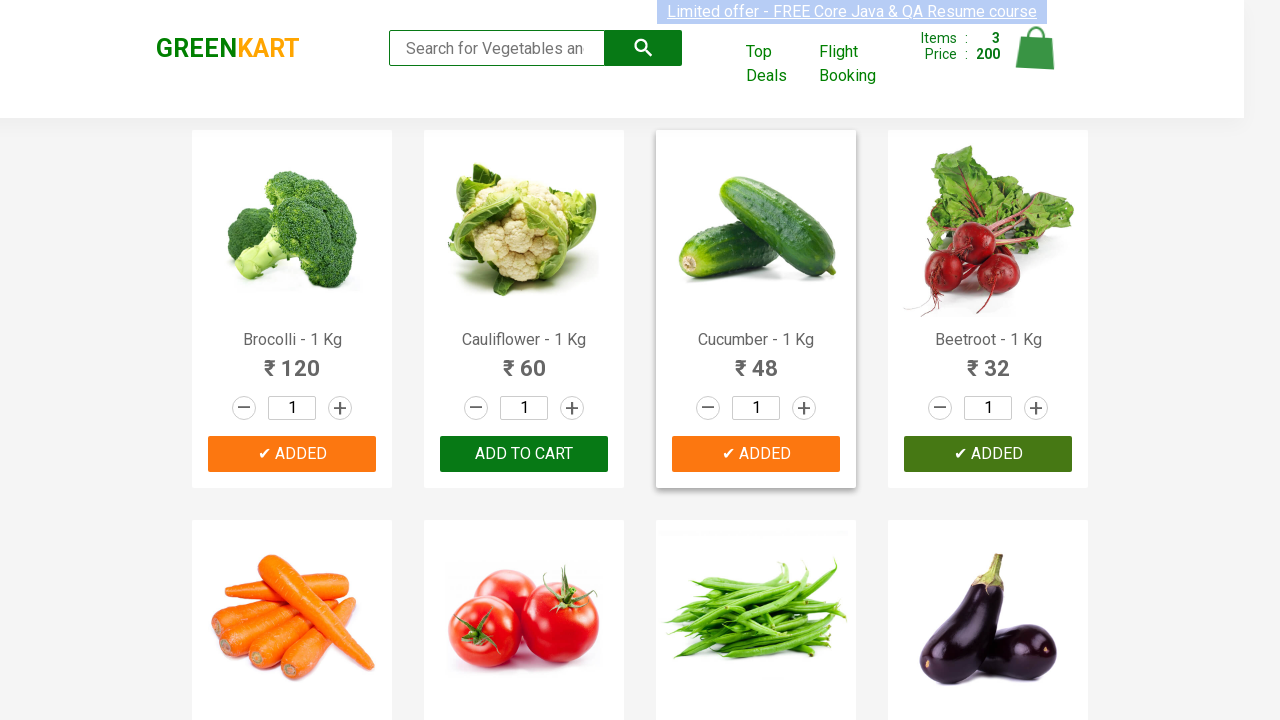

Clicked on cart icon at (1036, 48) on img[alt='Cart']
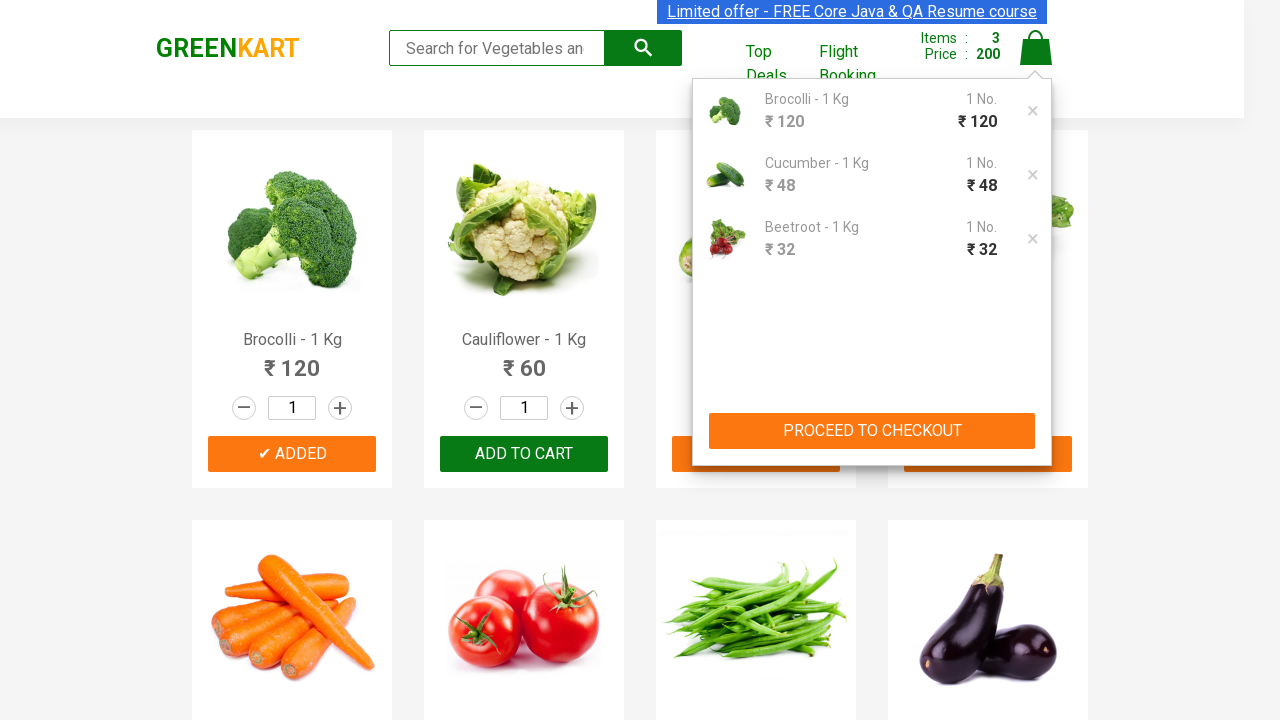

Clicked PROCEED TO CHECKOUT button at (872, 431) on xpath=//button[contains(text(),'PROCEED TO CHECKOUT')]
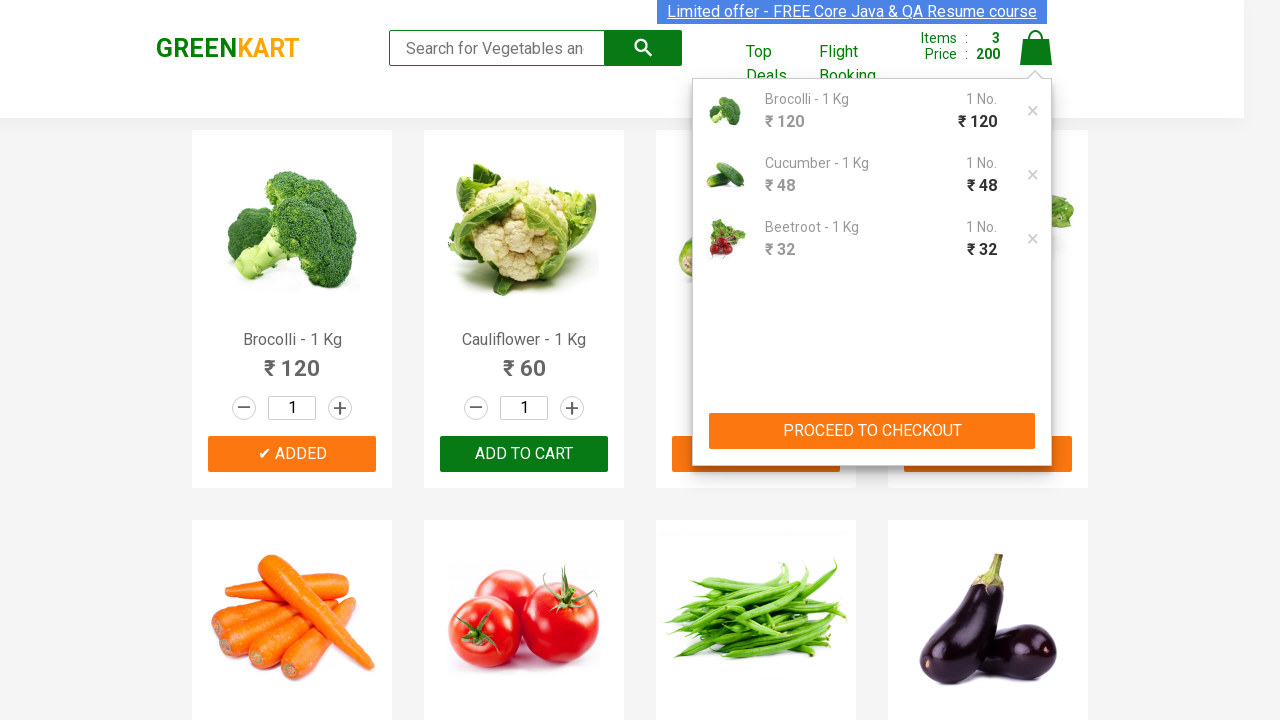

Promo code input field became visible
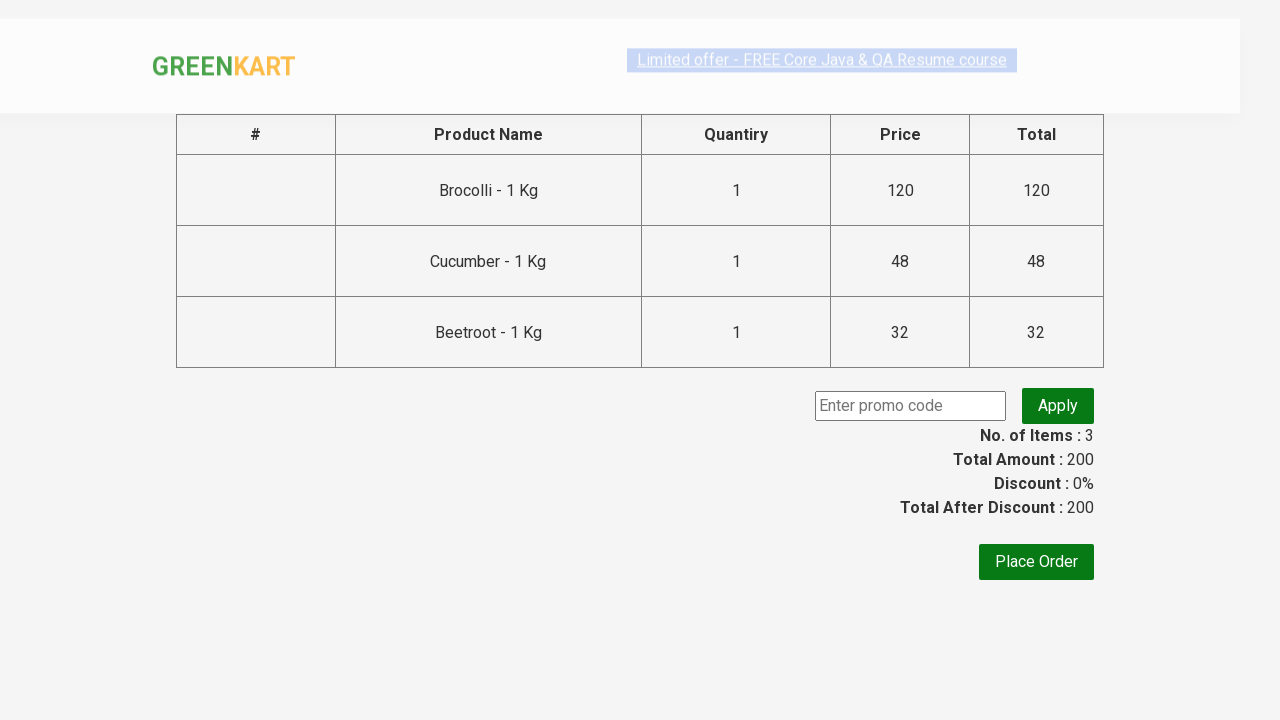

Entered promo code 'rahulshettyacademy' into the promo field on input.promoCode
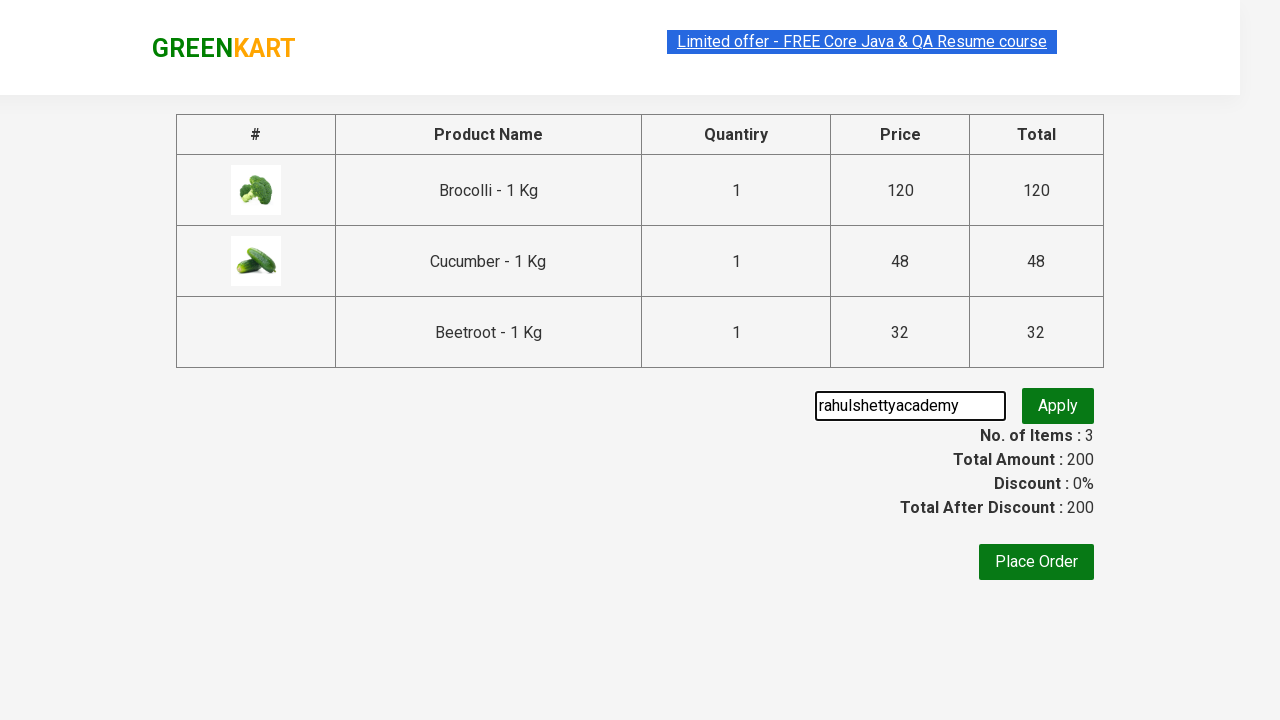

Clicked apply promo button at (1058, 406) on button.promoBtn
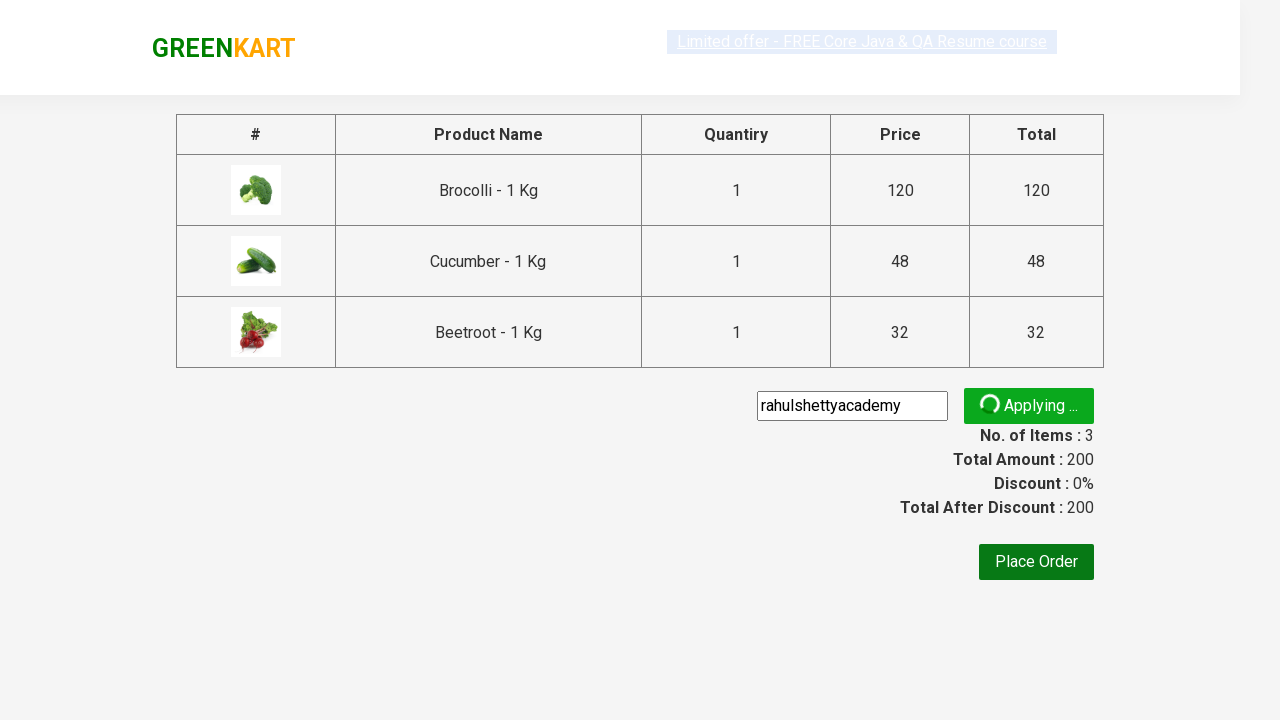

Promo info message appeared on the page
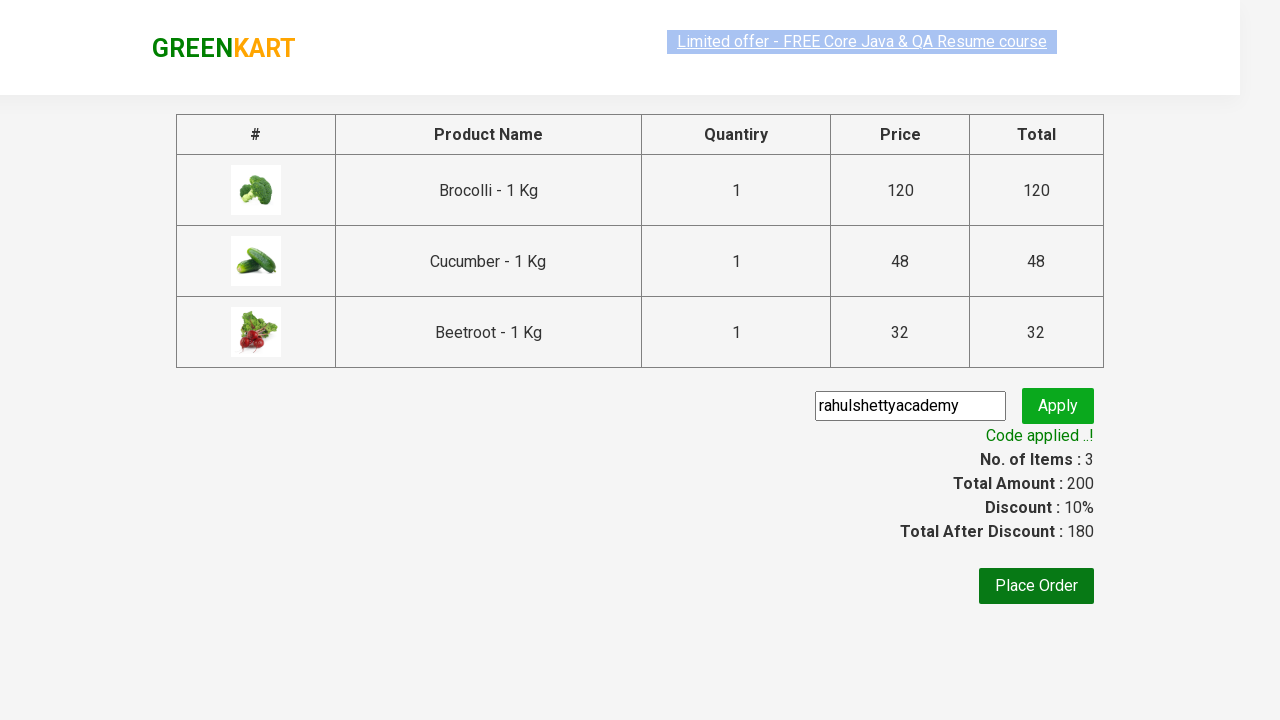

Verified promo application - promo info text: 'Code applied ..!'
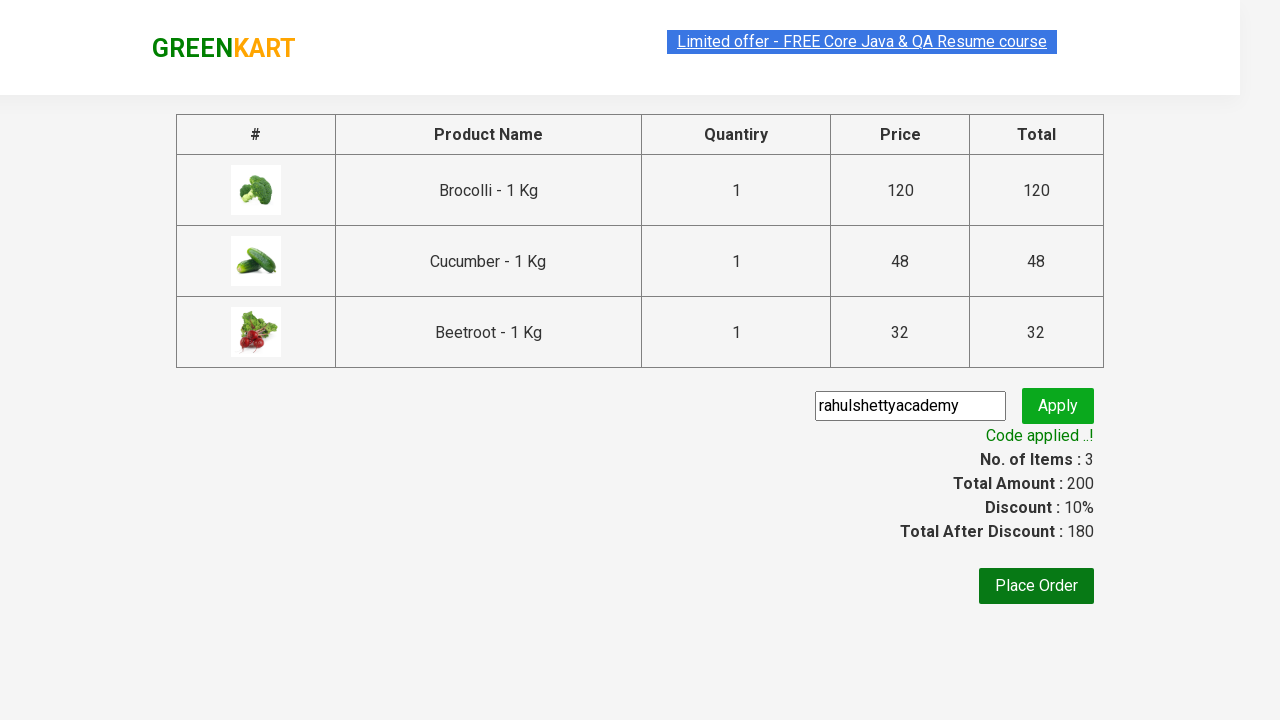

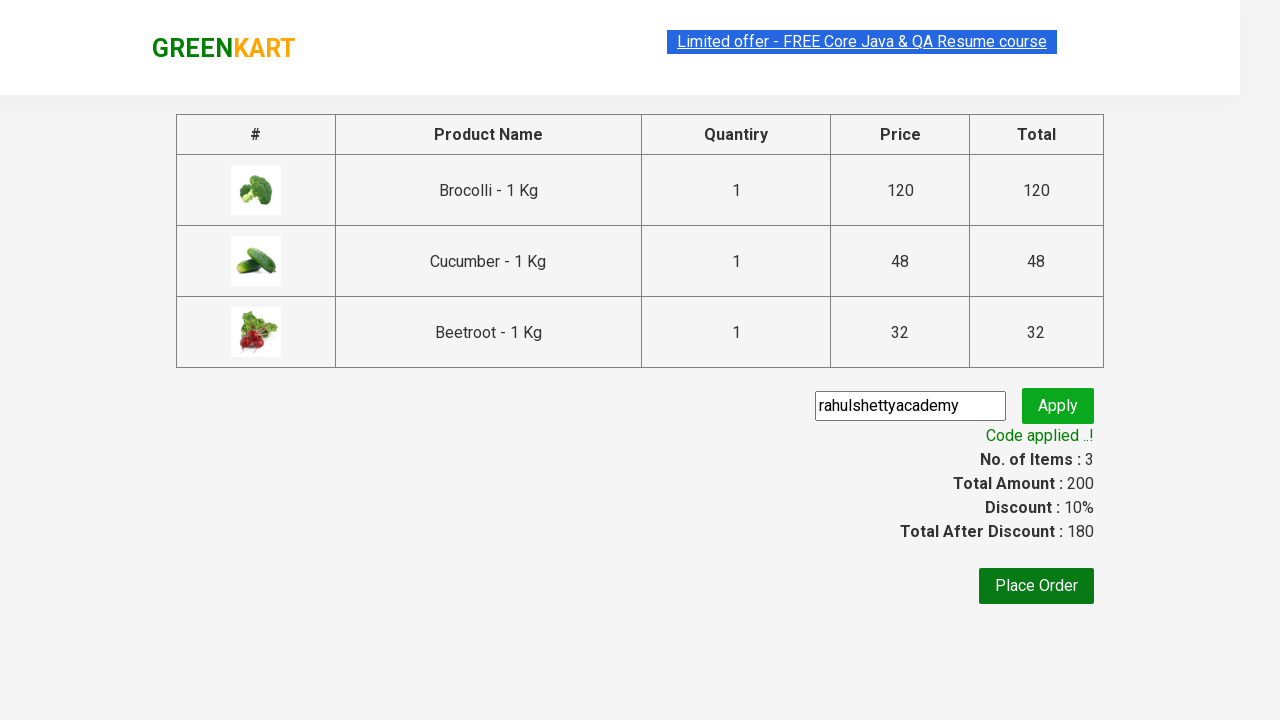